Tests a registration form by filling in all fields including first name, last name, username, email, password, phone, gender, birthday, department, job title, and programming language preferences.

Starting URL: https://practice.cydeo.com/registration_form

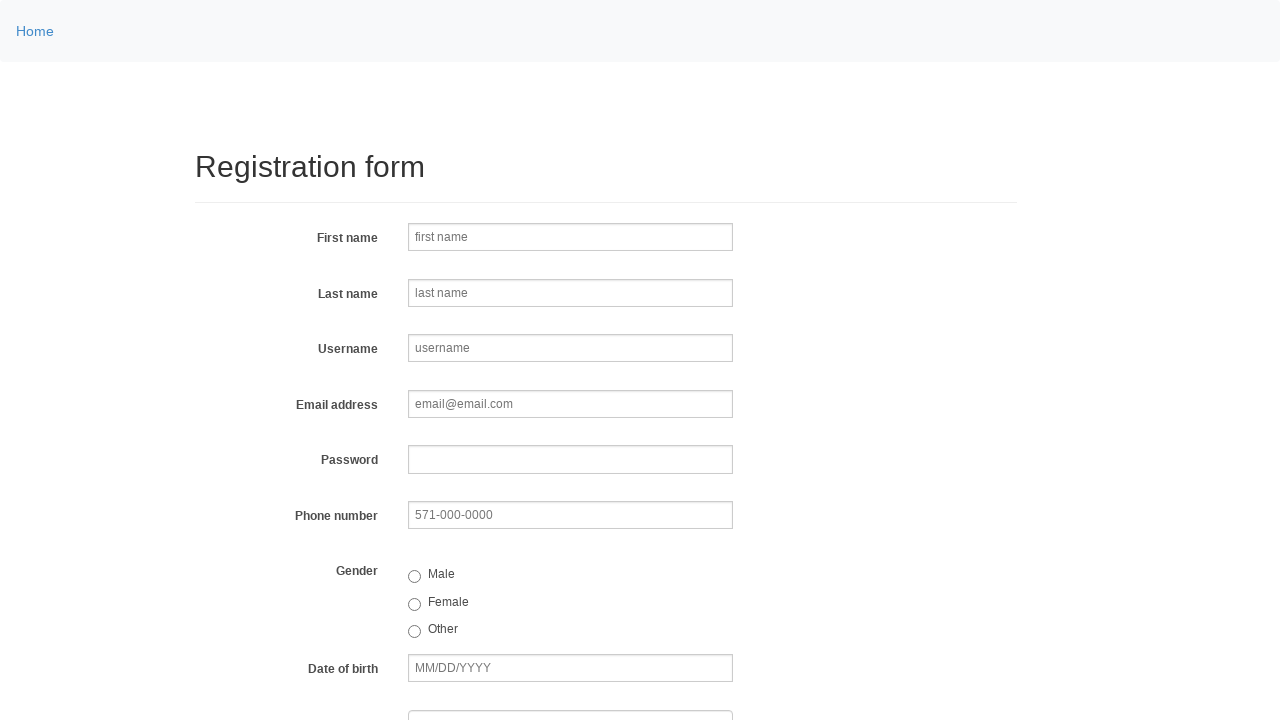

Filled first name field with 'Michael' on input[name='firstname']
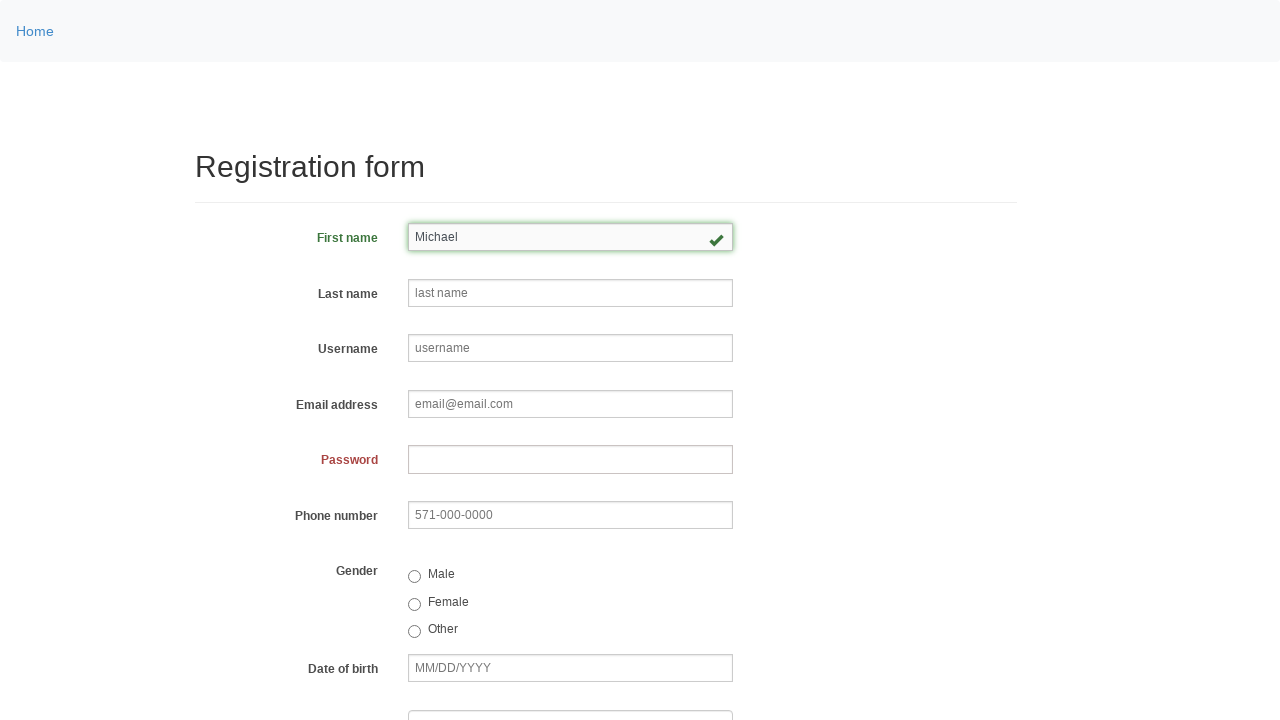

Filled last name field with 'Johnson' on input[name='lastname']
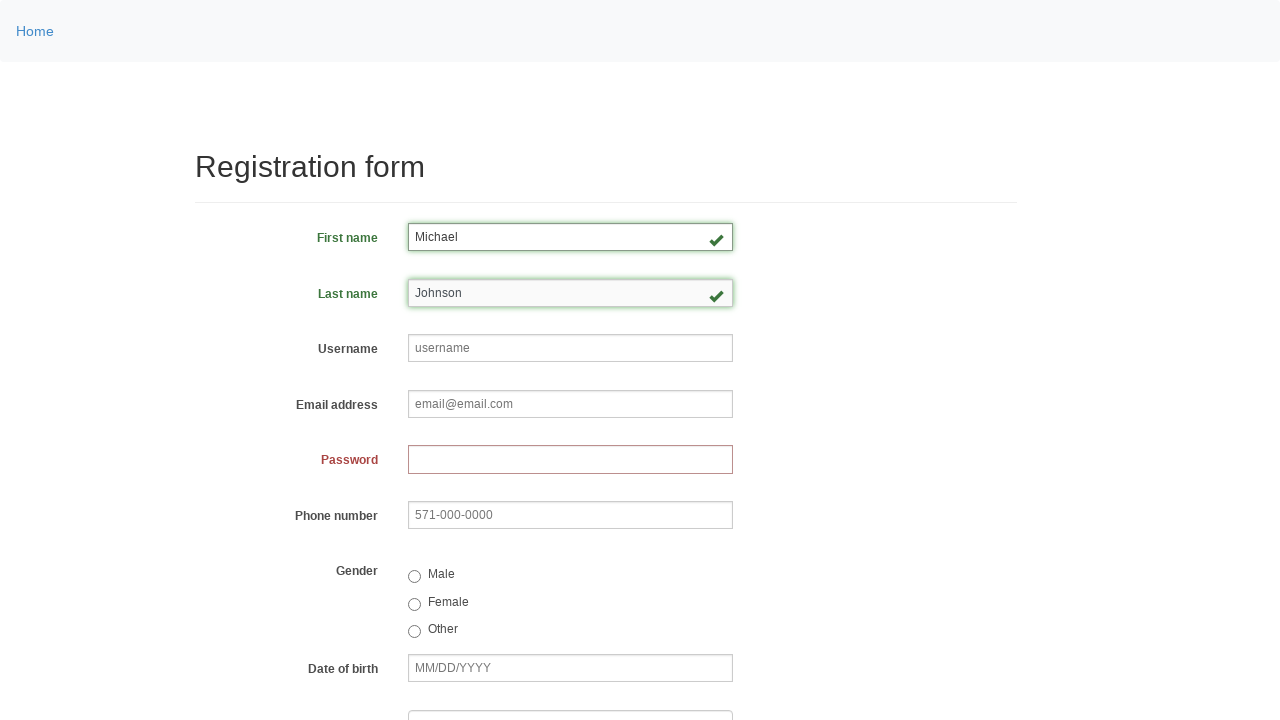

Filled username field with 'mjohnson2024' on input[name='username']
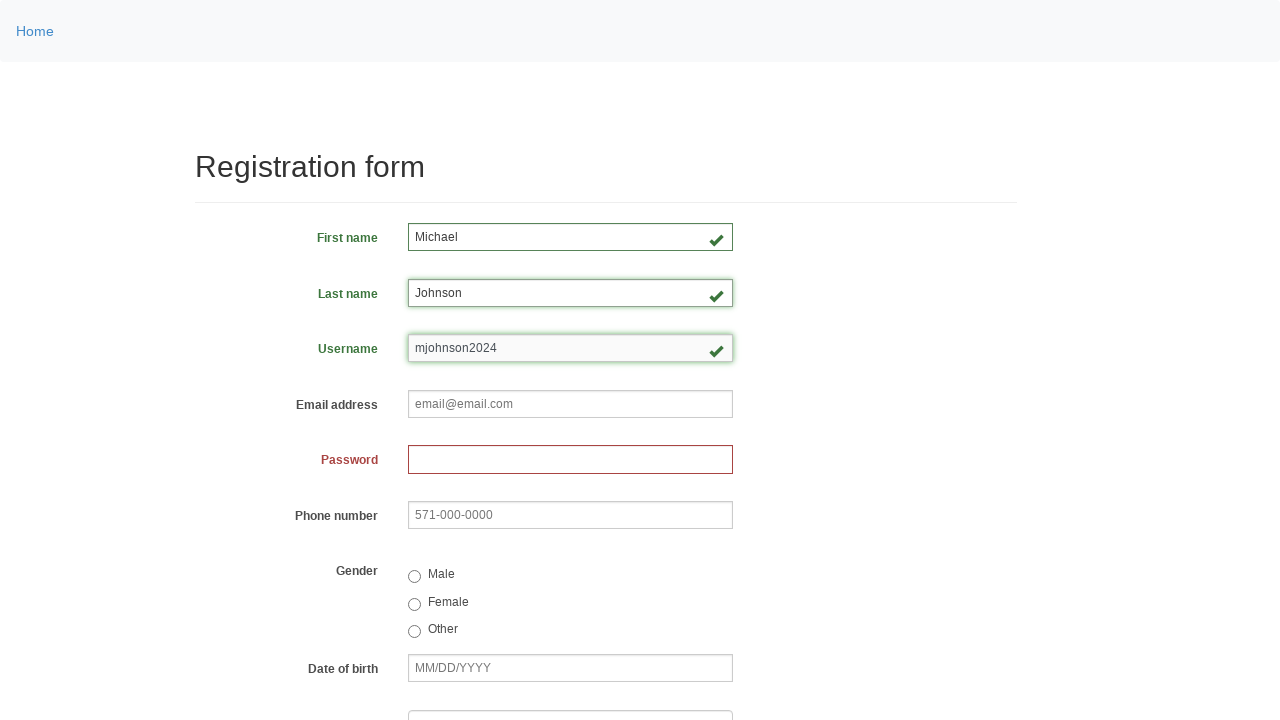

Filled email field with 'michael.johnson@example.com' on input[name='email']
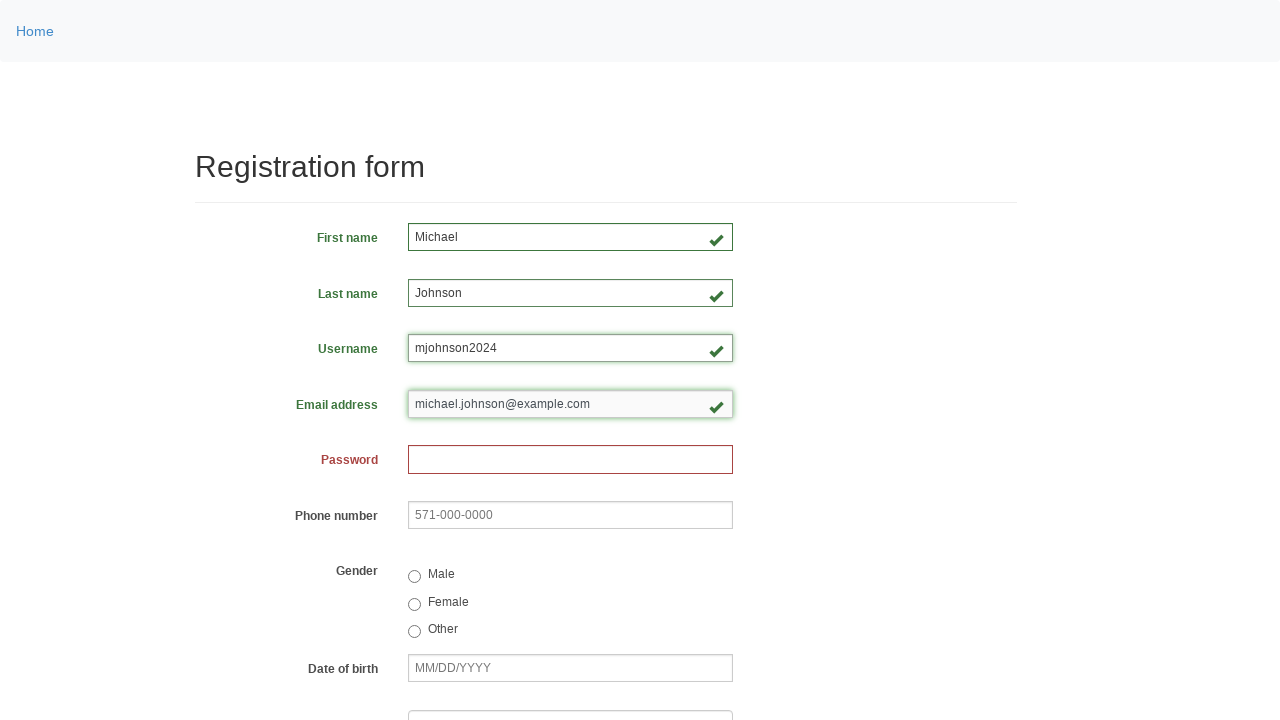

Filled password field with 'SecurePass123!' on input[name='password']
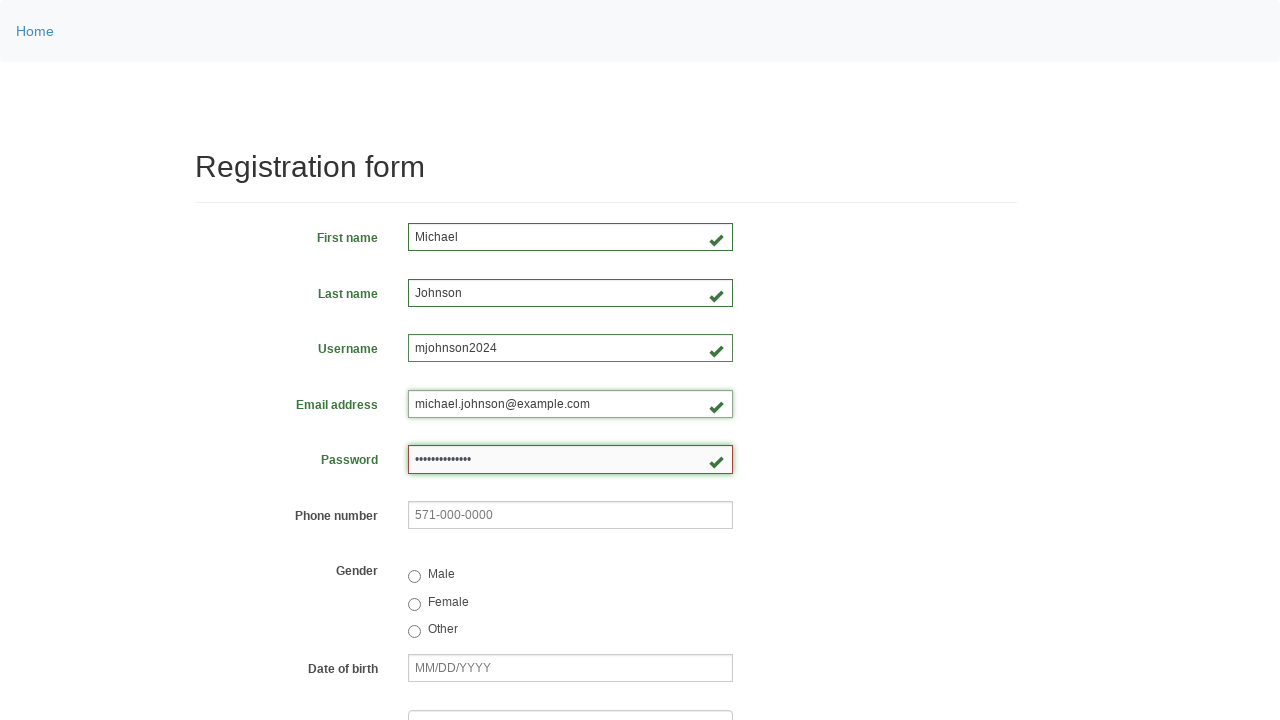

Filled phone number field with '571-234-5678' on input[name='phone']
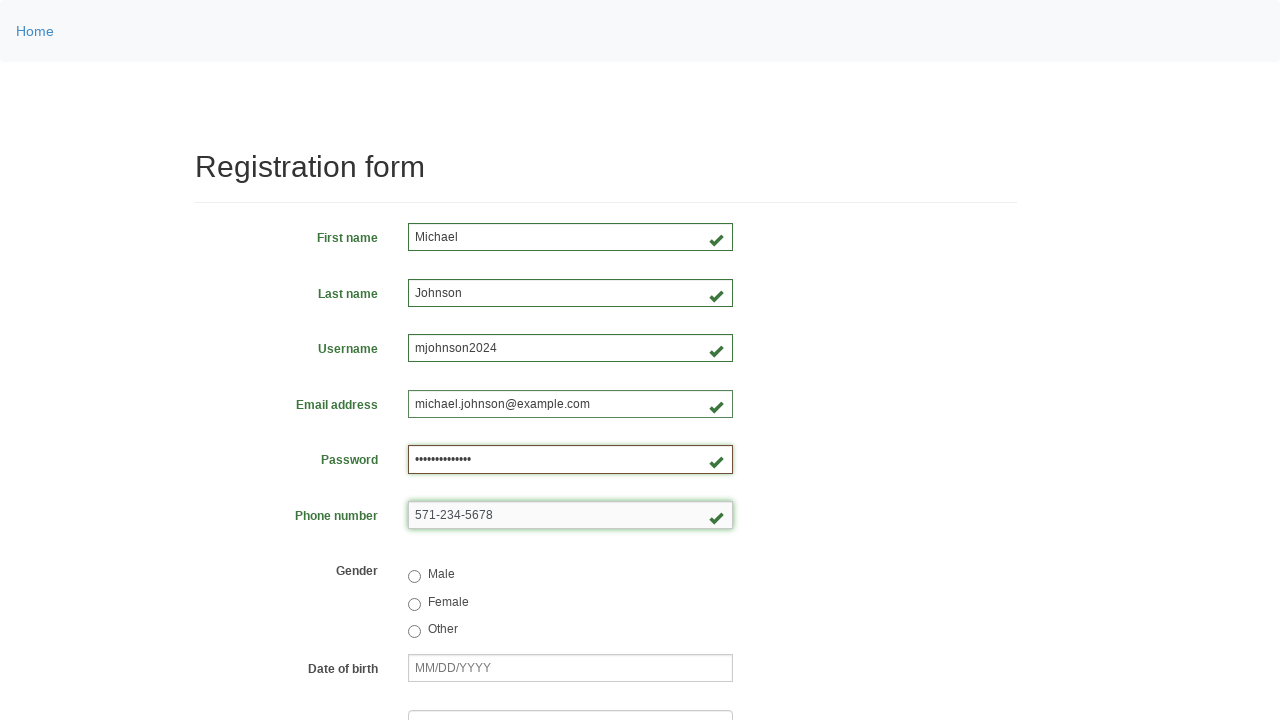

Clicked gender radio button at (414, 577) on input[name='gender']
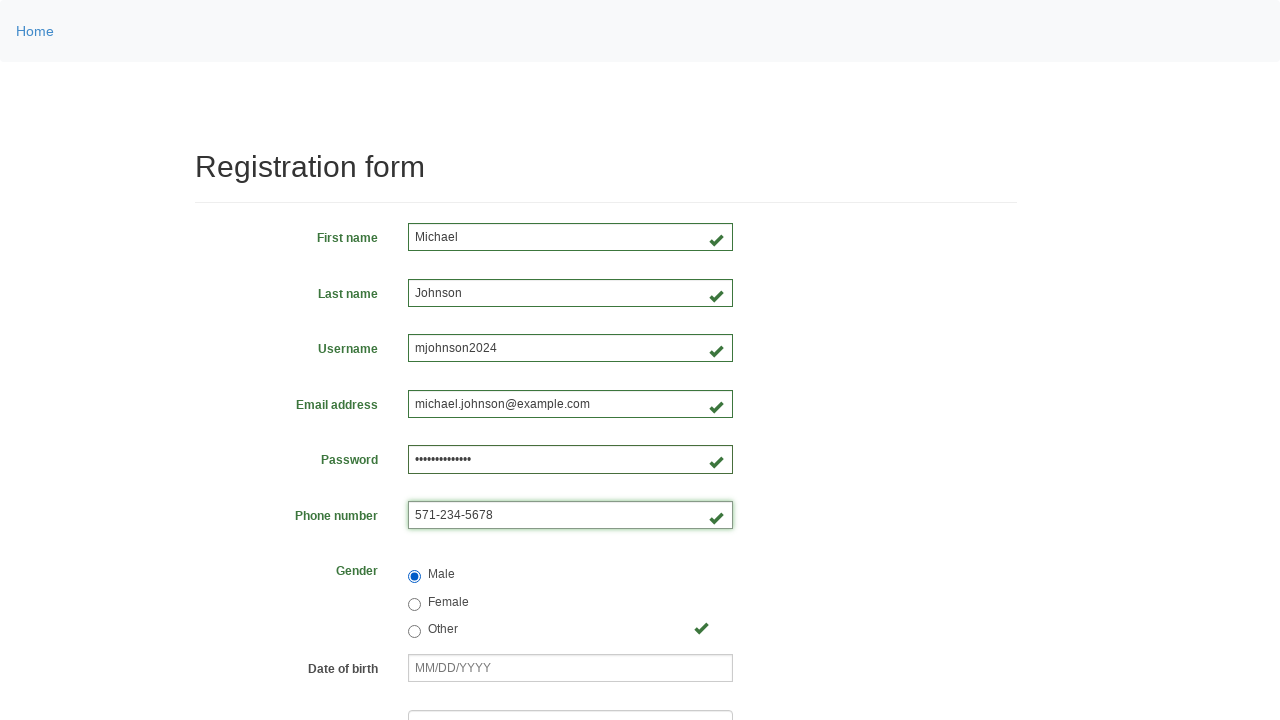

Filled birthday field with '11/11/1993' on input[name='birthday']
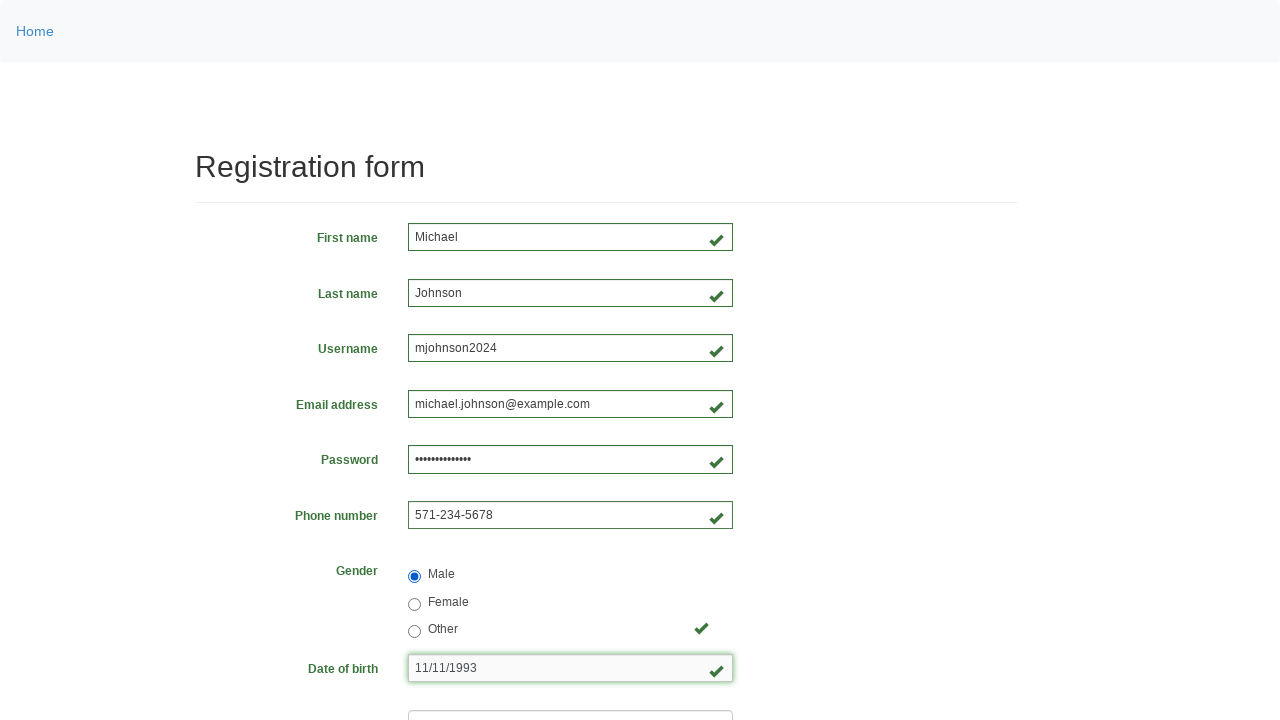

Selected department 'DE' on select[name='department']
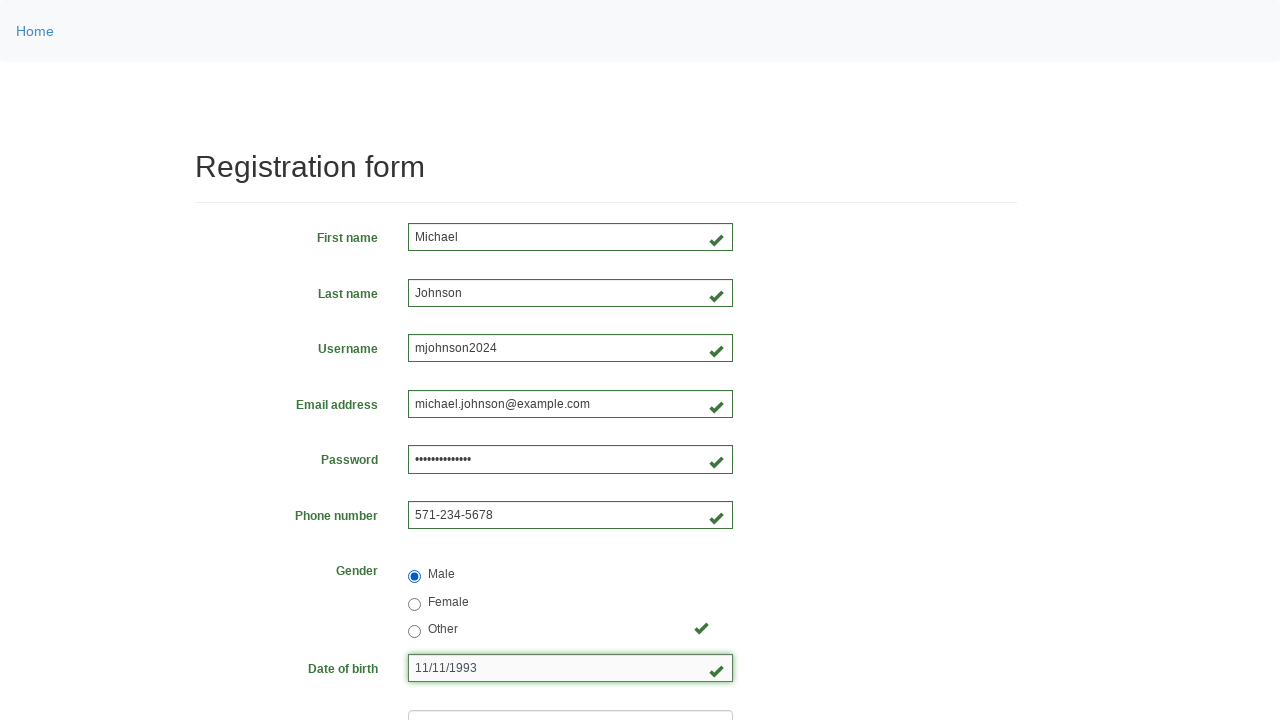

Selected job title at index 4 on select[name='job_title']
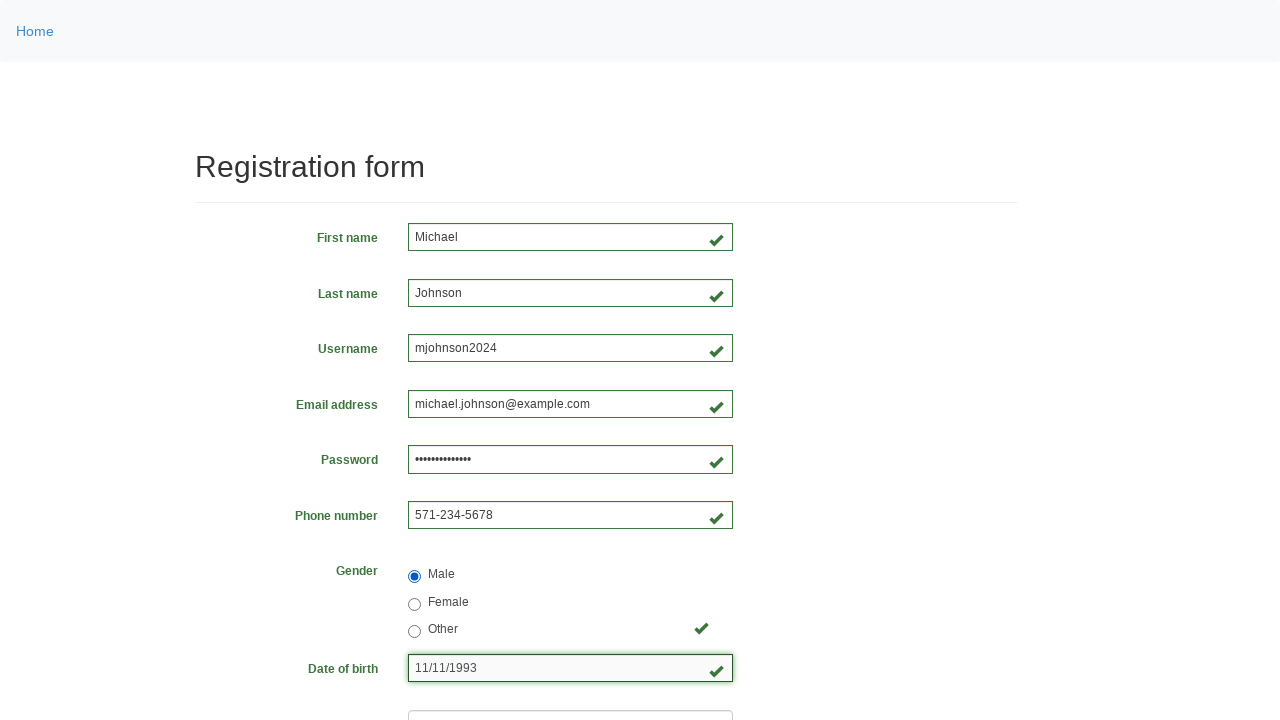

Selected programming language checkbox 2 at (465, 468) on #inlineCheckbox2
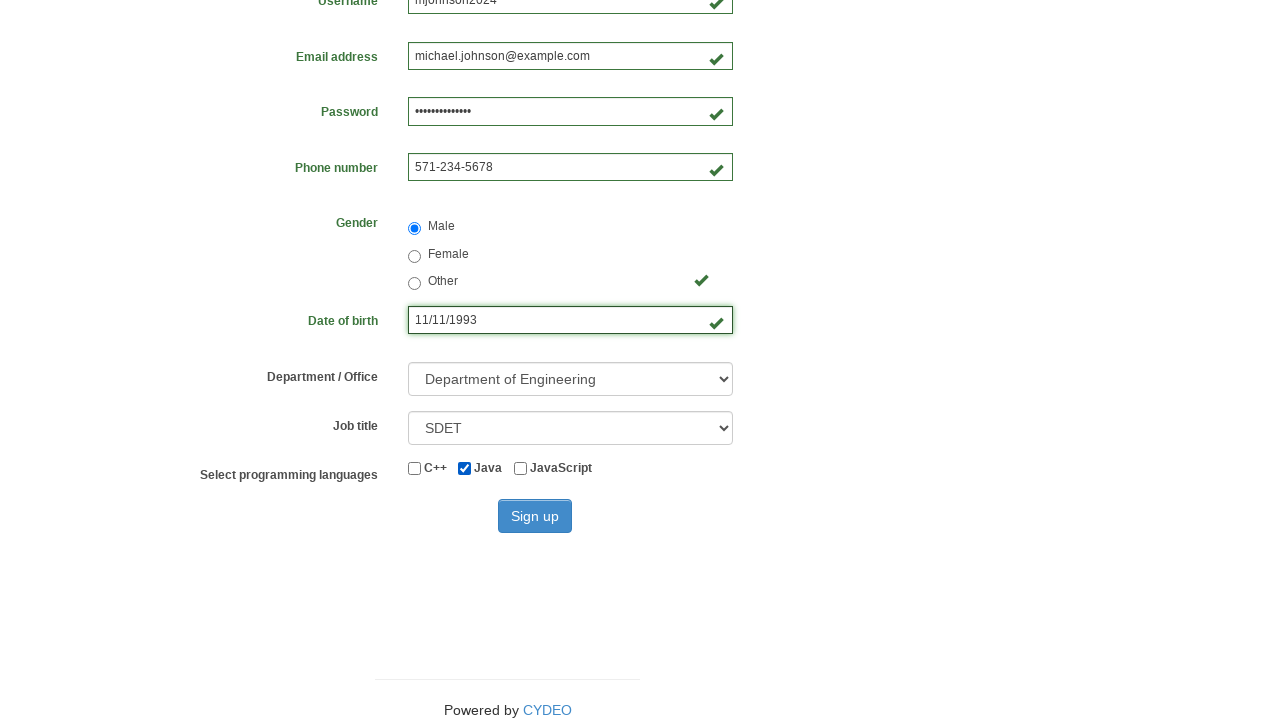

Selected programming language checkbox 3 at (520, 468) on #inlineCheckbox3
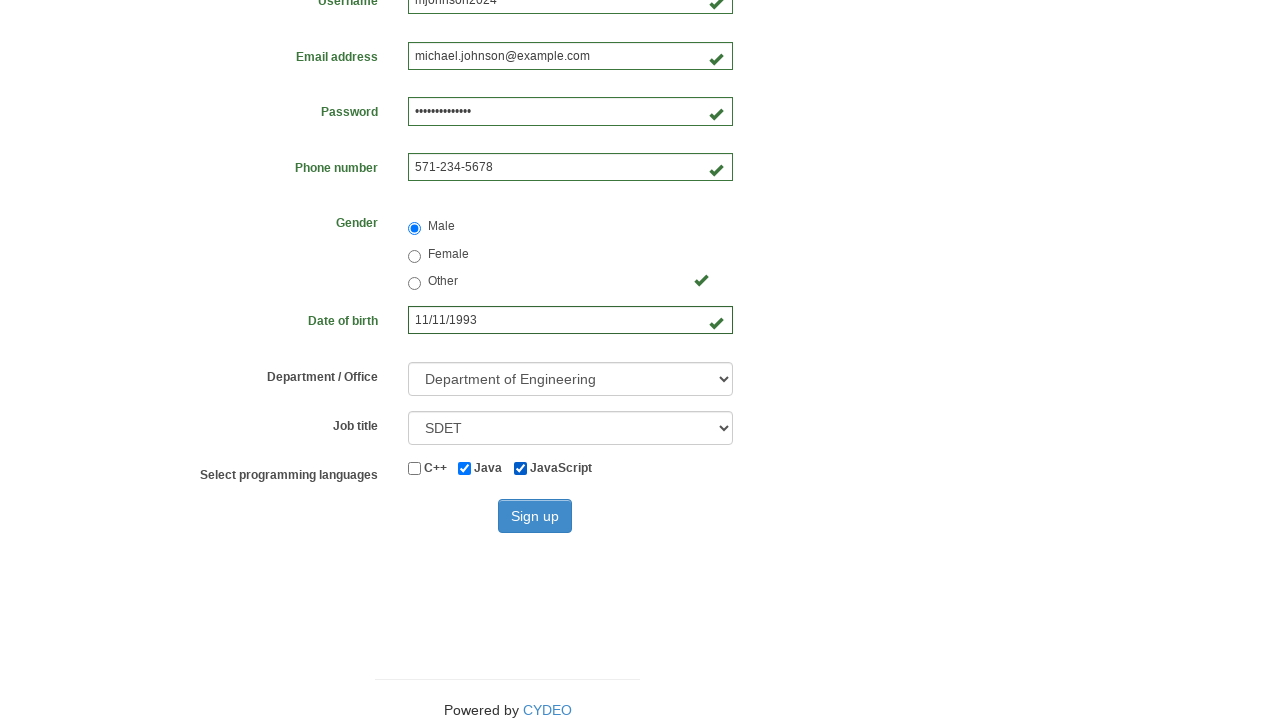

Clicked sign up button to submit registration form at (535, 516) on #wooden_spoon
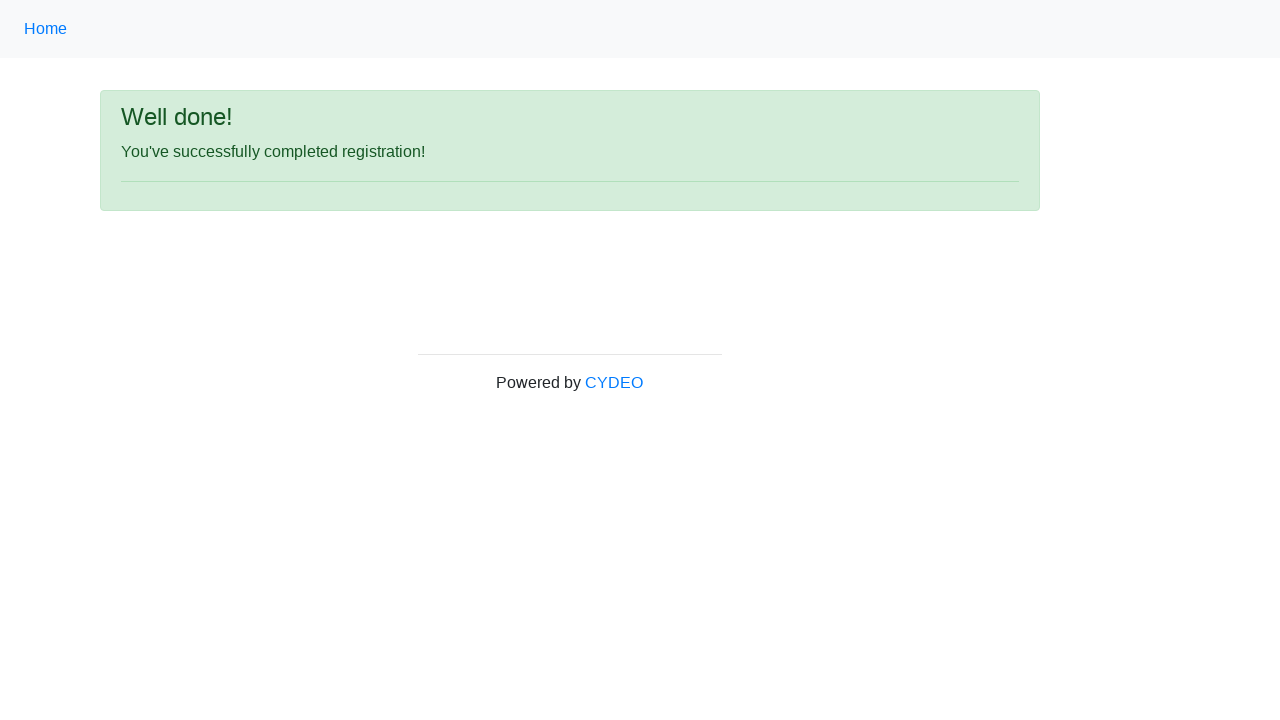

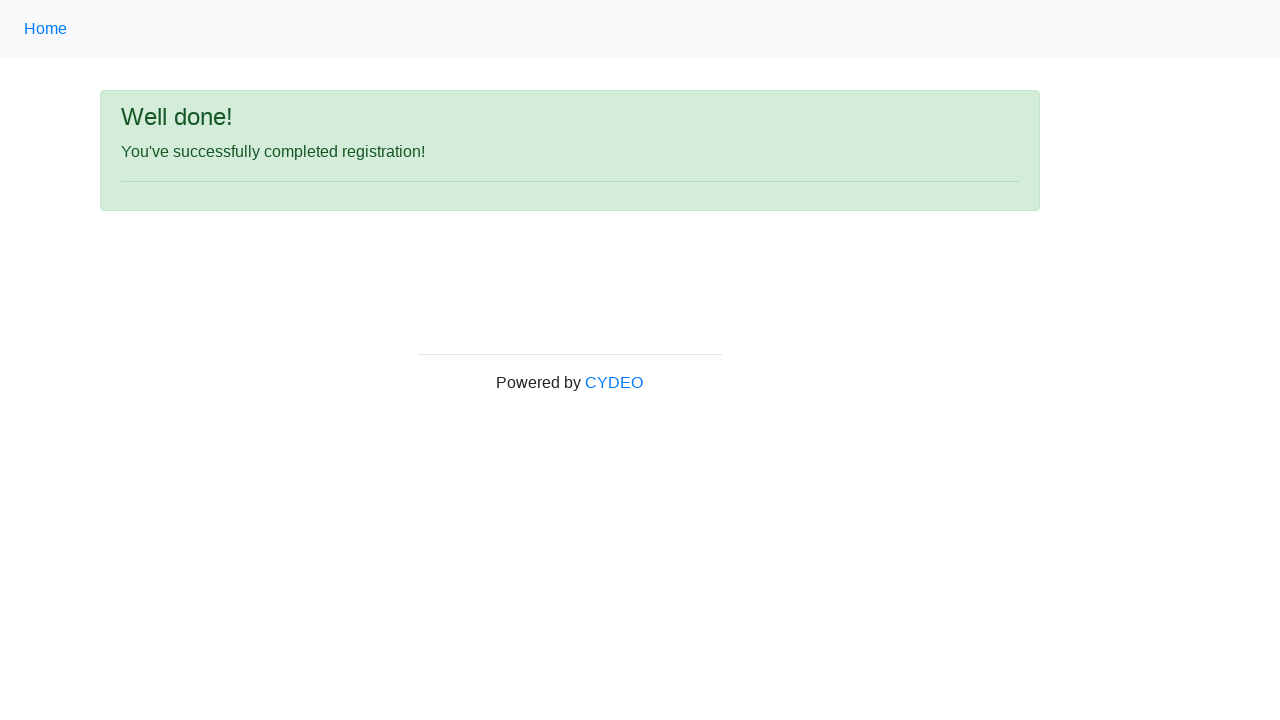